Tests filling a name input field on a test automation practice page using CSS selector with tag and ID combination

Starting URL: https://testautomationpractice.blogspot.com/

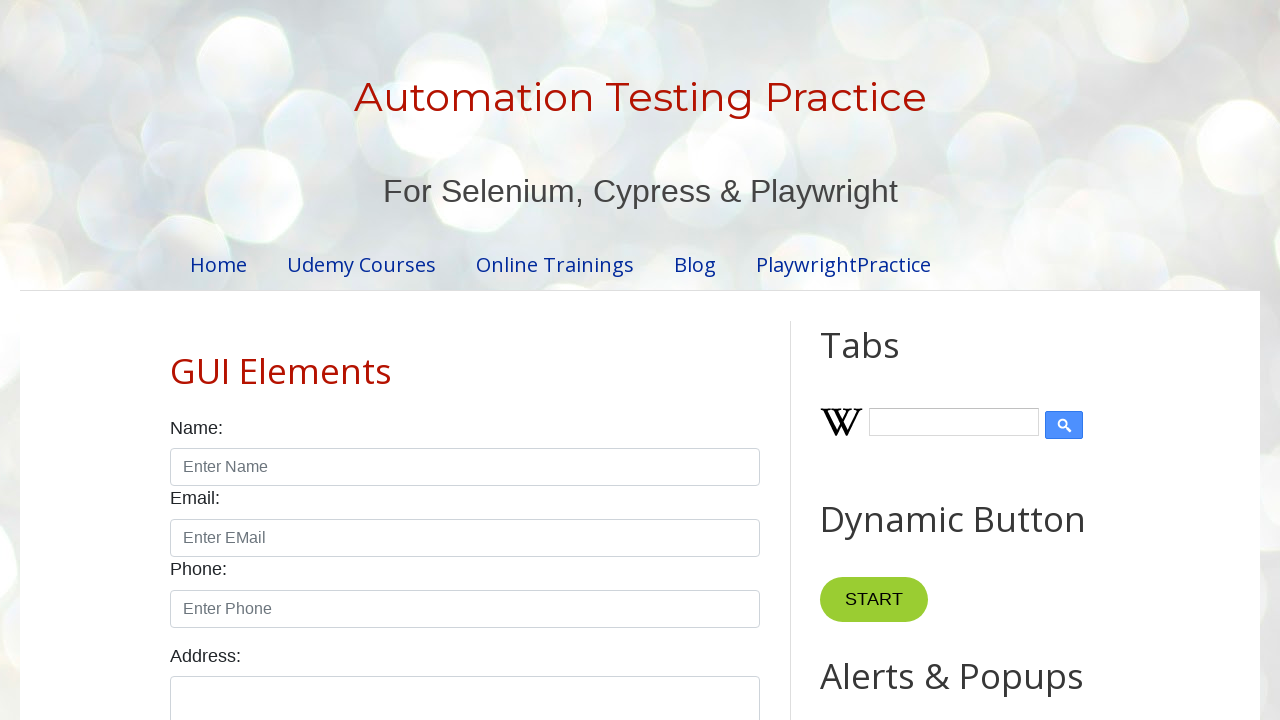

Filled name input field with 'manoj' using CSS selector (input#name) on input#name
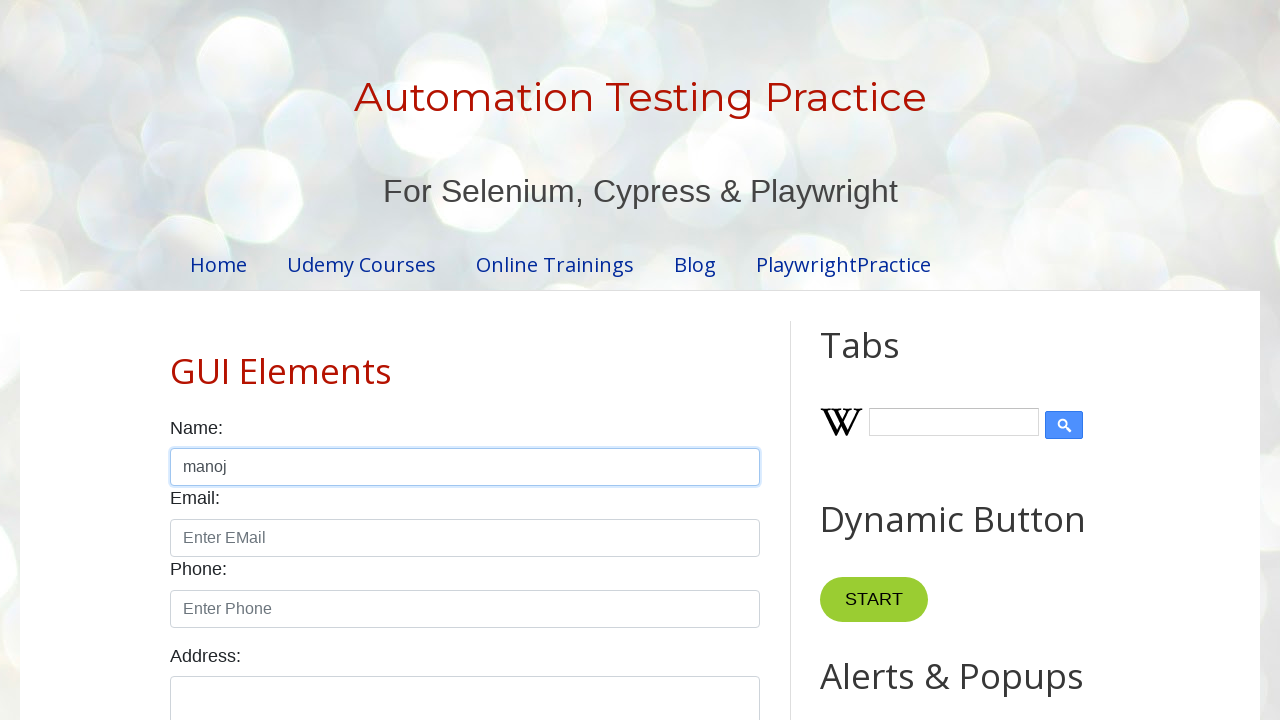

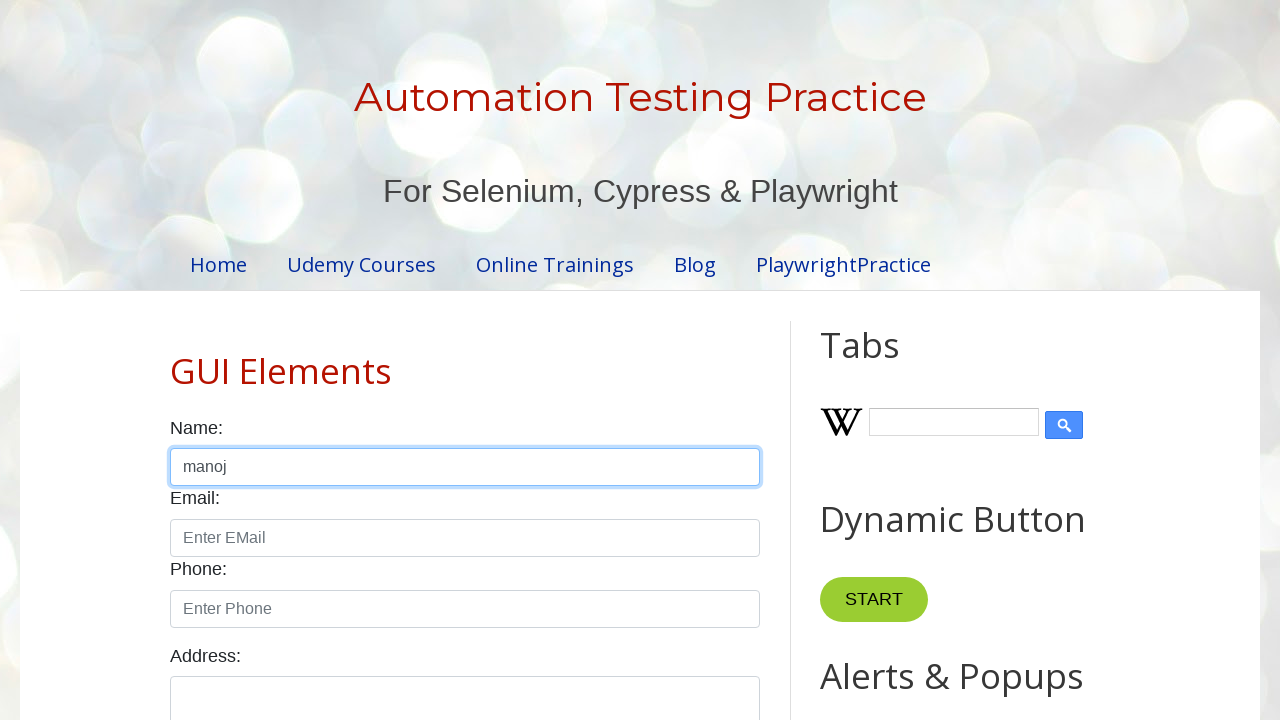